Tests selecting an option from a dropdown menu by visible text using the old-style HTML select element

Starting URL: https://demoqa.com/select-menu

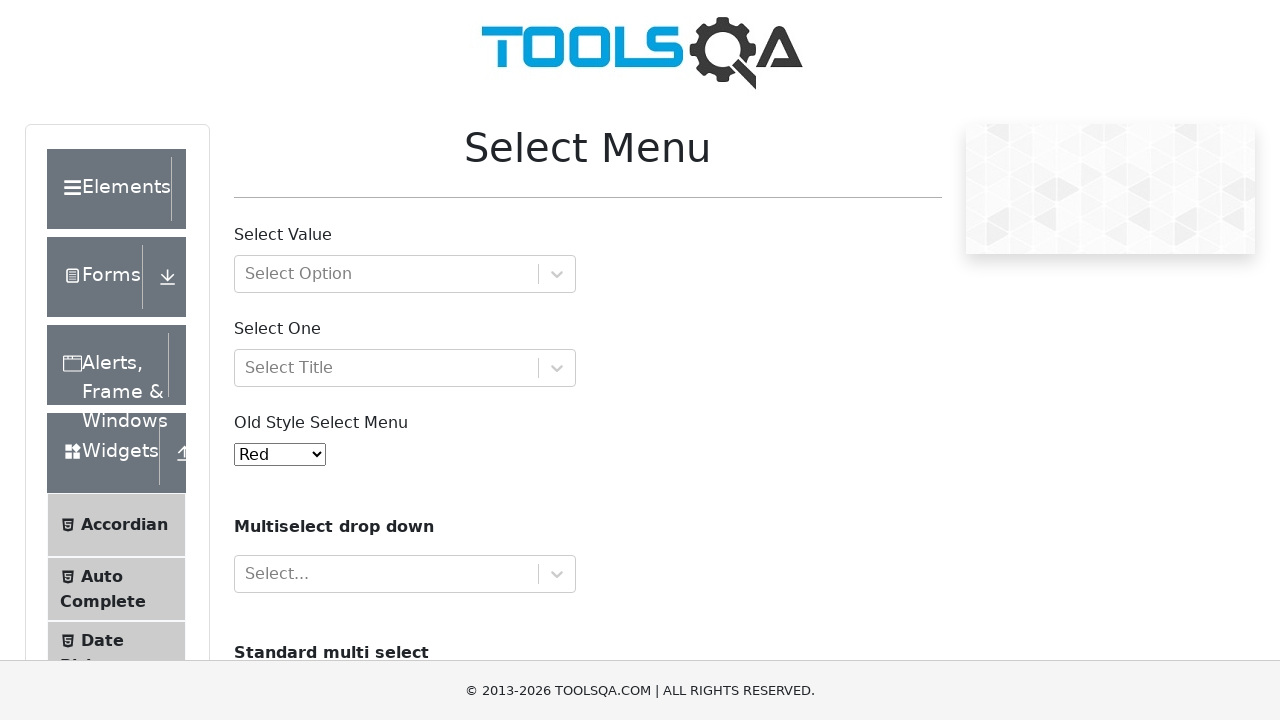

Waited for old-style HTML select menu to be visible
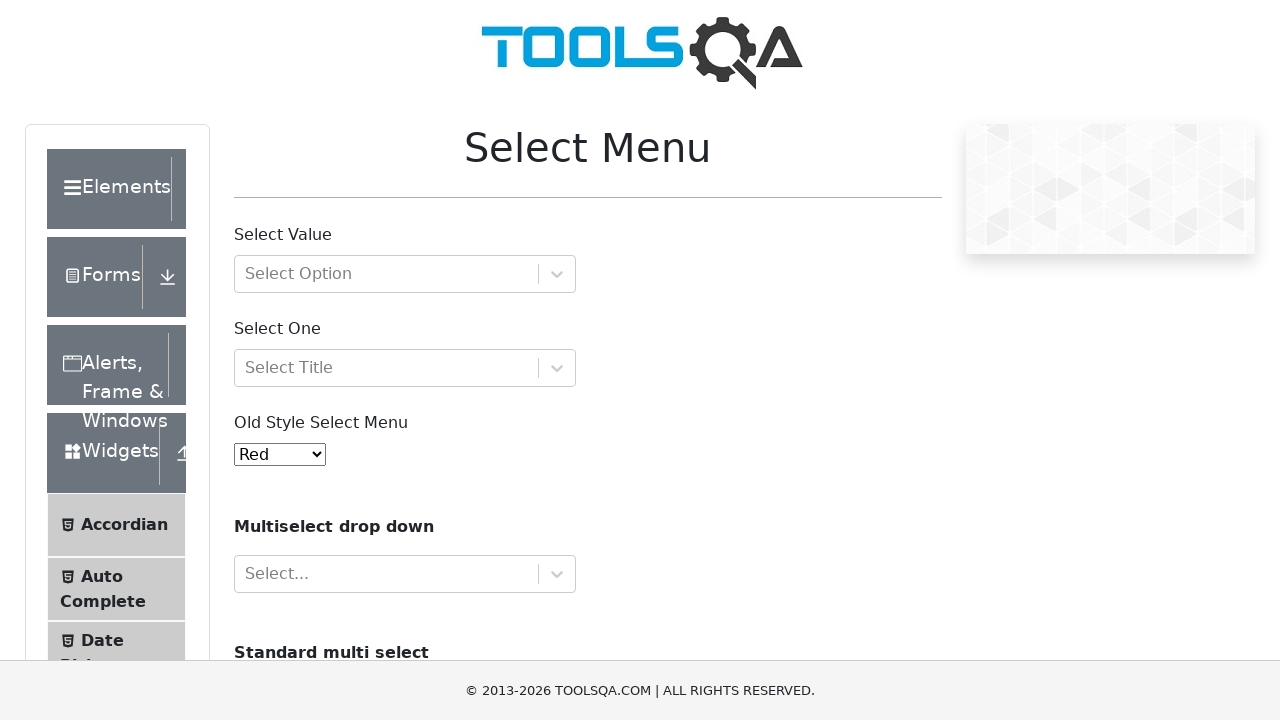

Selected 'Aqua' option from dropdown menu by visible text on #oldSelectMenu
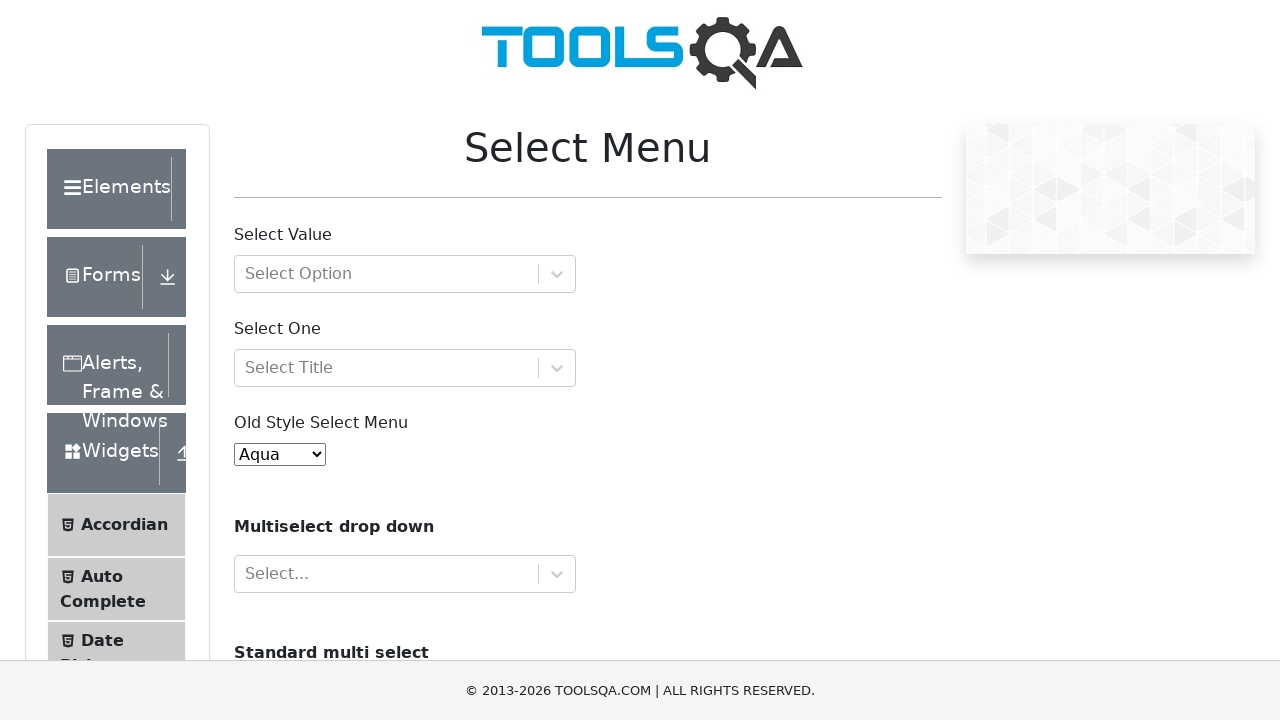

Waited 1000ms to verify selection was made
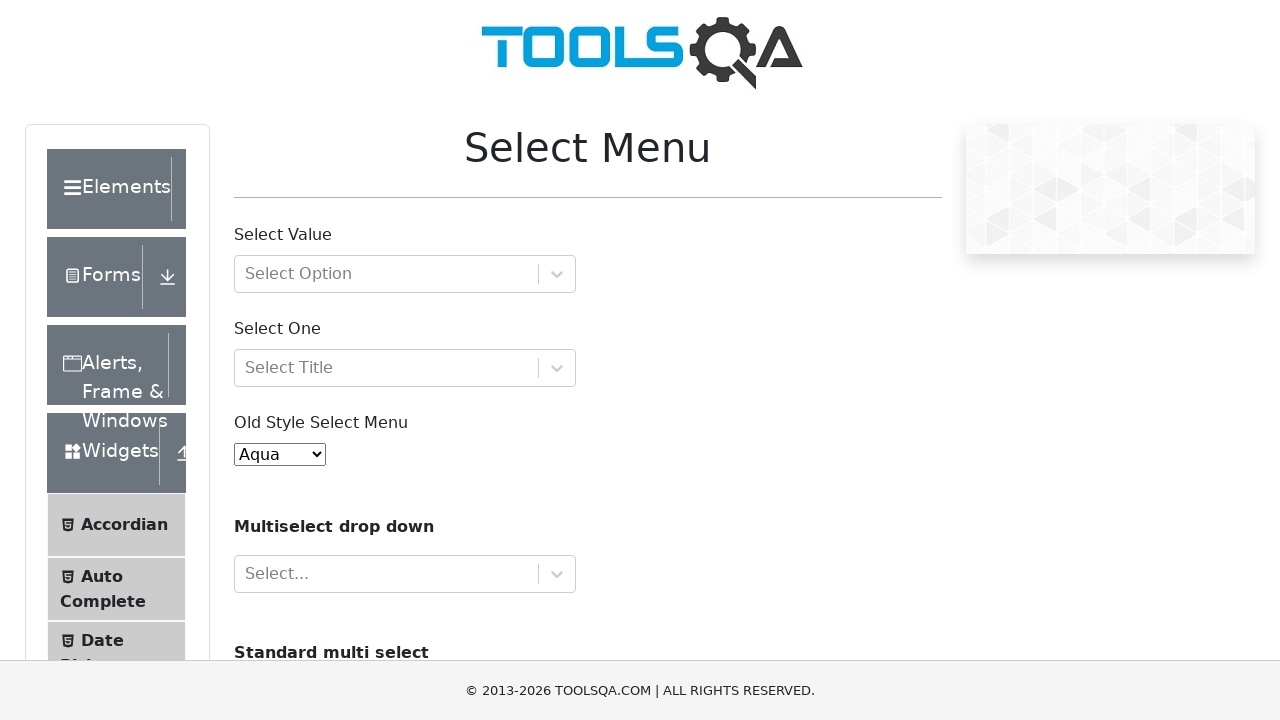

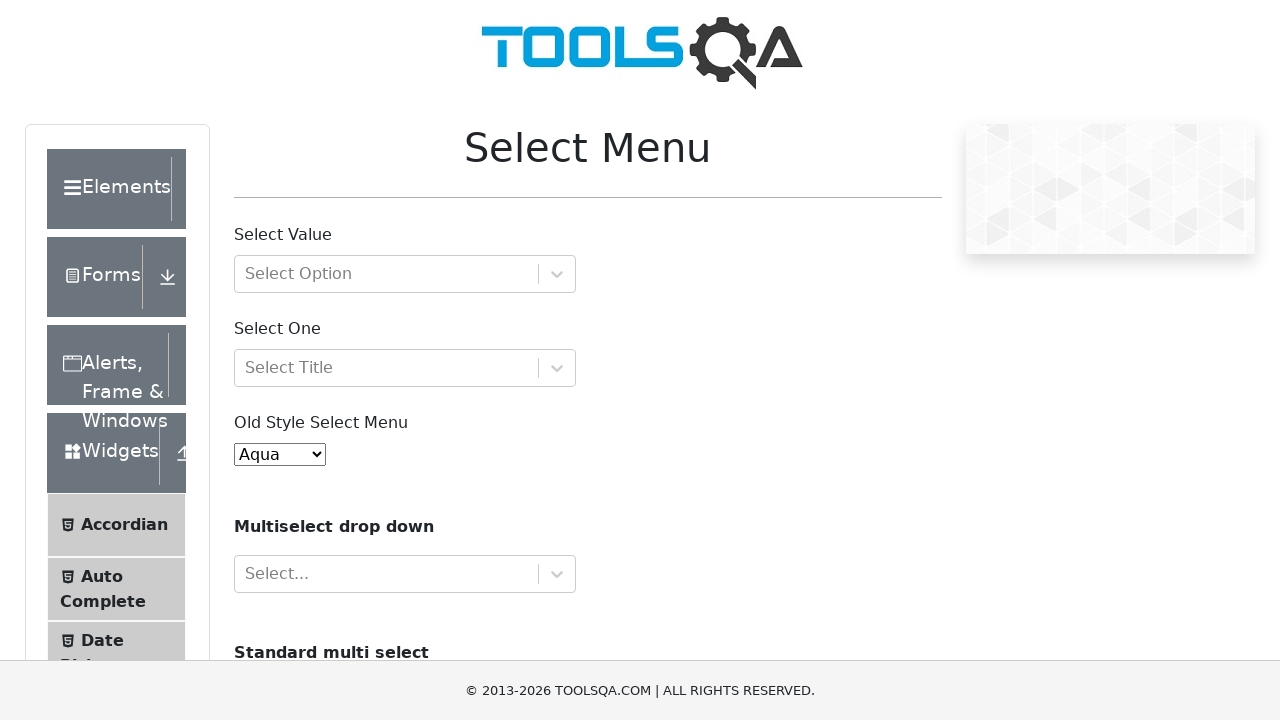